Tests various radio button interactions including selecting favorite browser, verifying unselect behavior, checking default selections, and selecting age group if not already selected

Starting URL: https://www.leafground.com/radio.xhtml

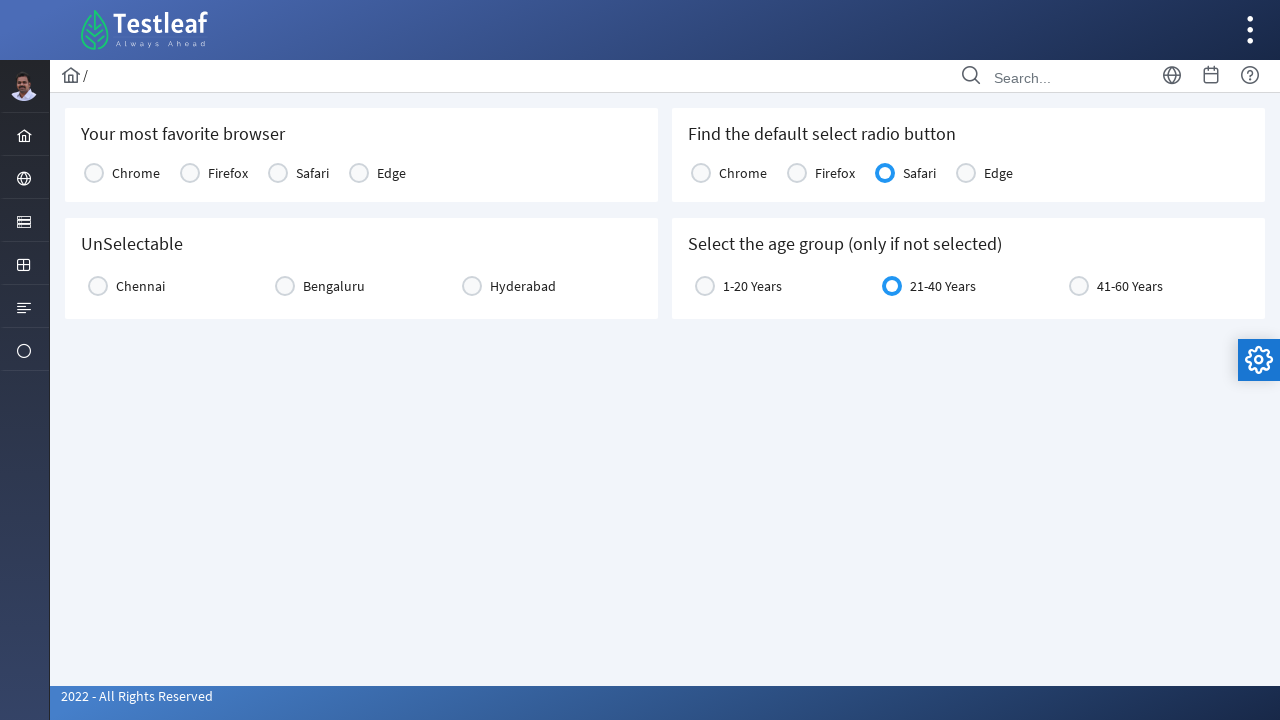

Located browser options radio button group
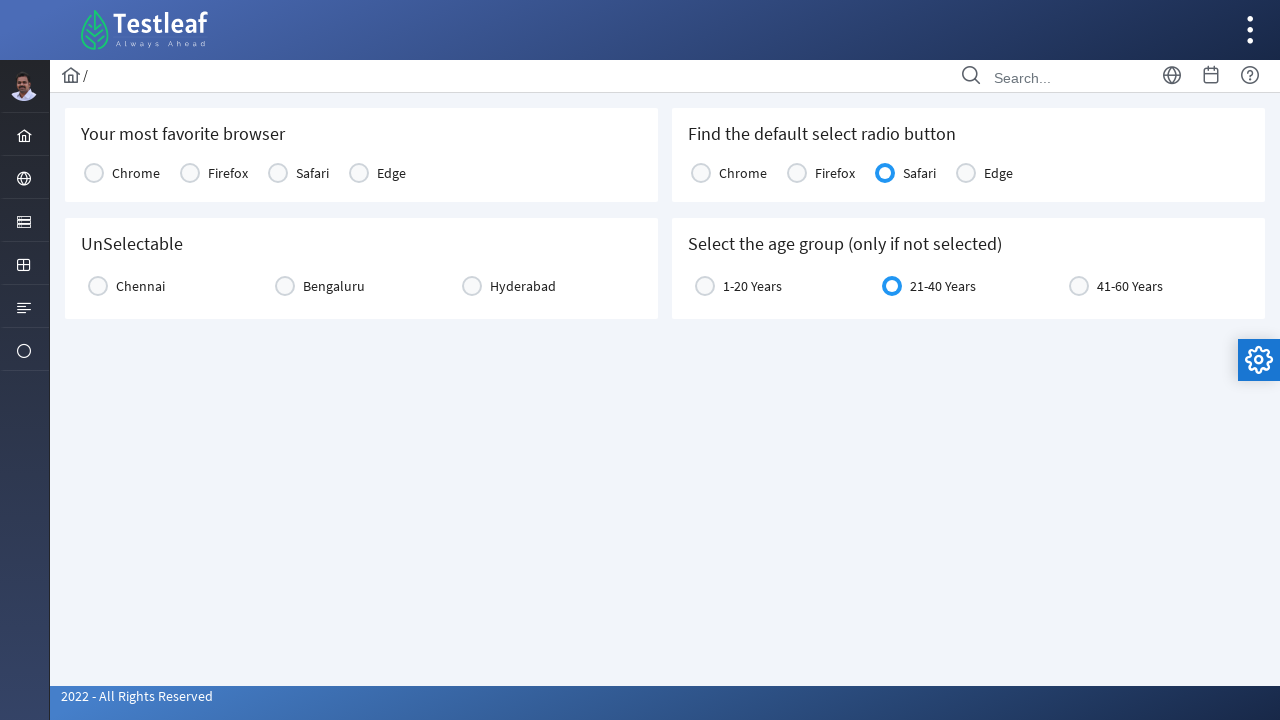

Selected 'Chrome' as favorite browser at (130, 172) on xpath=//table[@id='j_idt87:console1']//tr//td >> nth=0
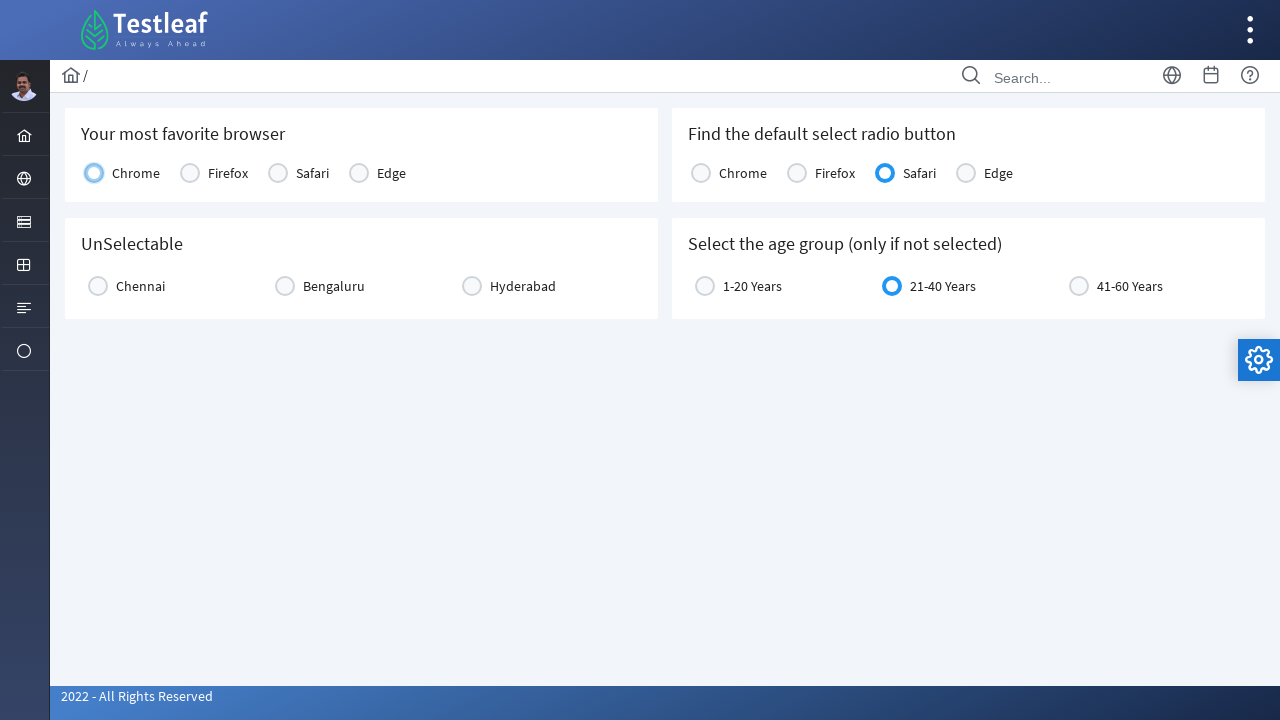

Located city radio button labels
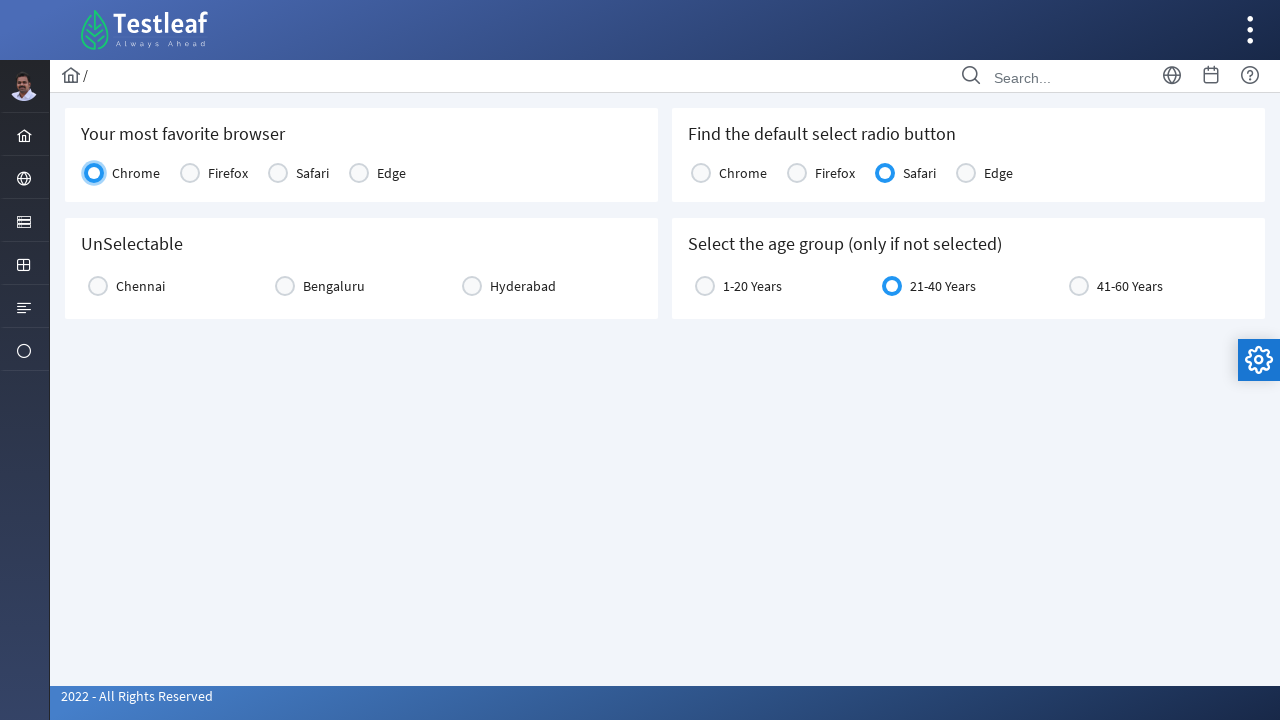

Clicked Chennai radio button at (98, 286) on (//div[@id='j_idt87:city2']//div[@class='ui-radiobutton ui-widget'])[1]
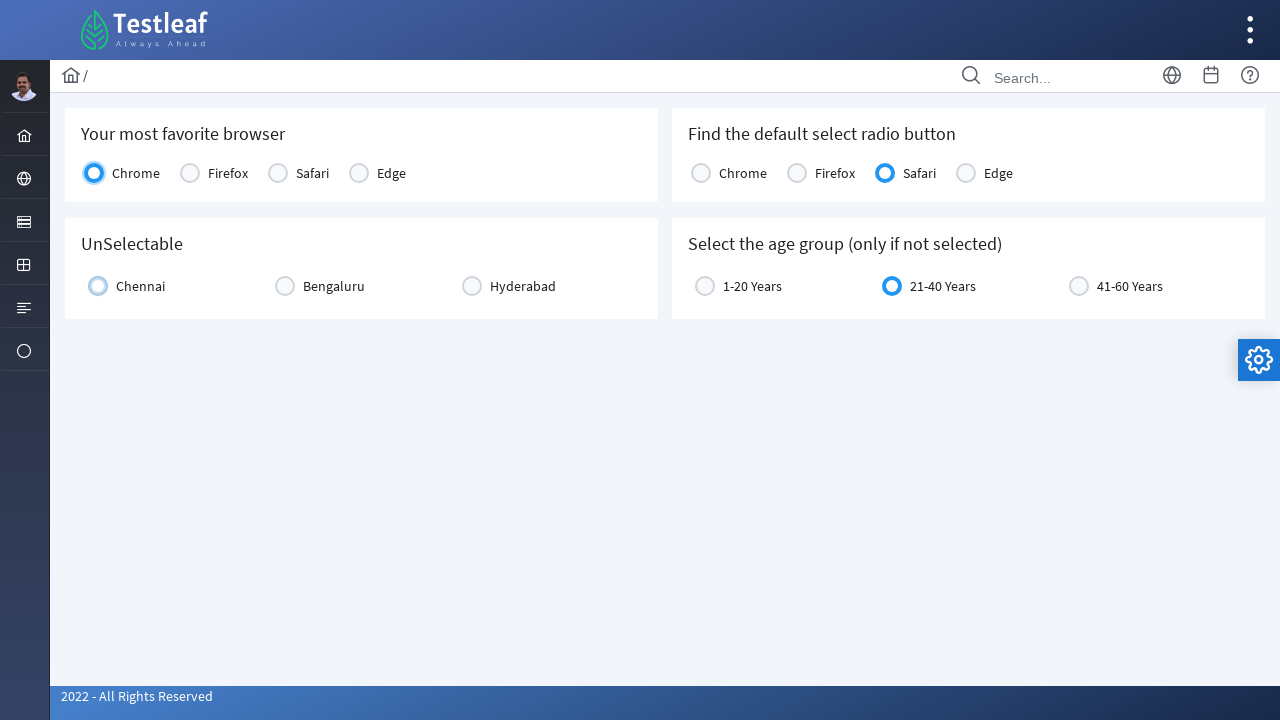

Waited 2 seconds after clicking Chennai
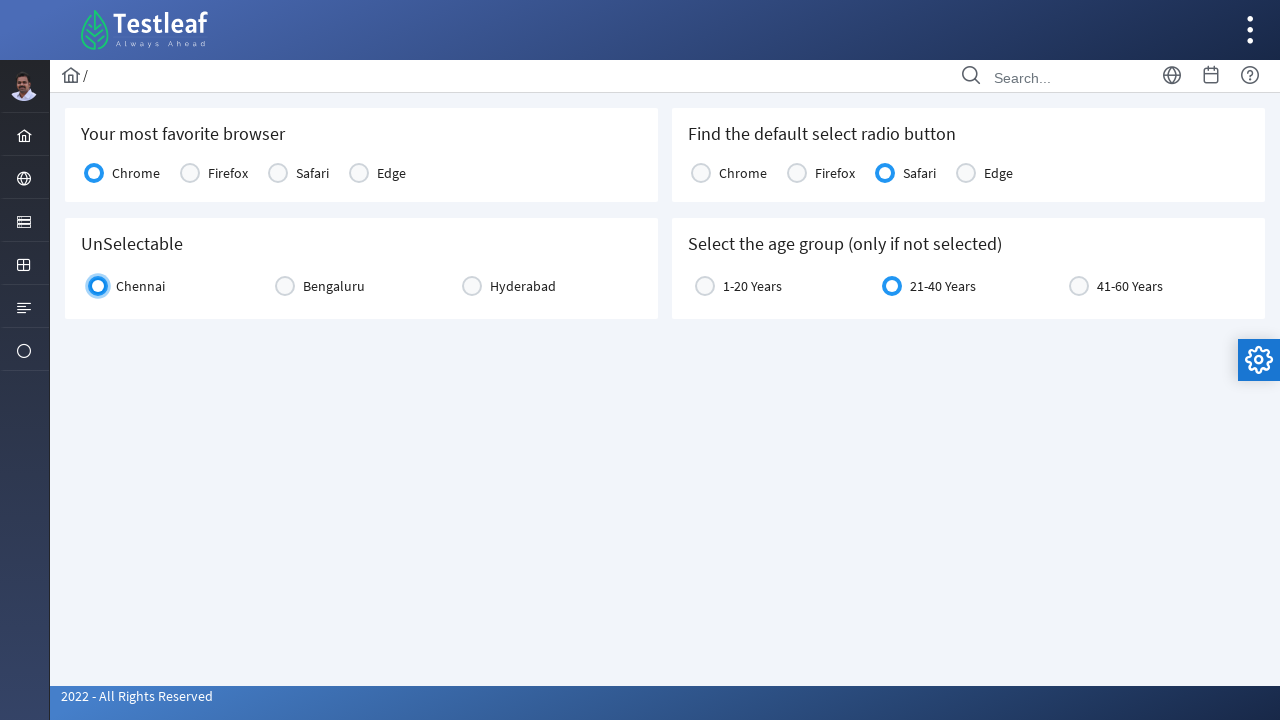

Clicked Chennai radio button again to verify unselect behavior at (98, 286) on (//div[@id='j_idt87:city2']//div[@class='ui-radiobutton ui-widget'])[1]
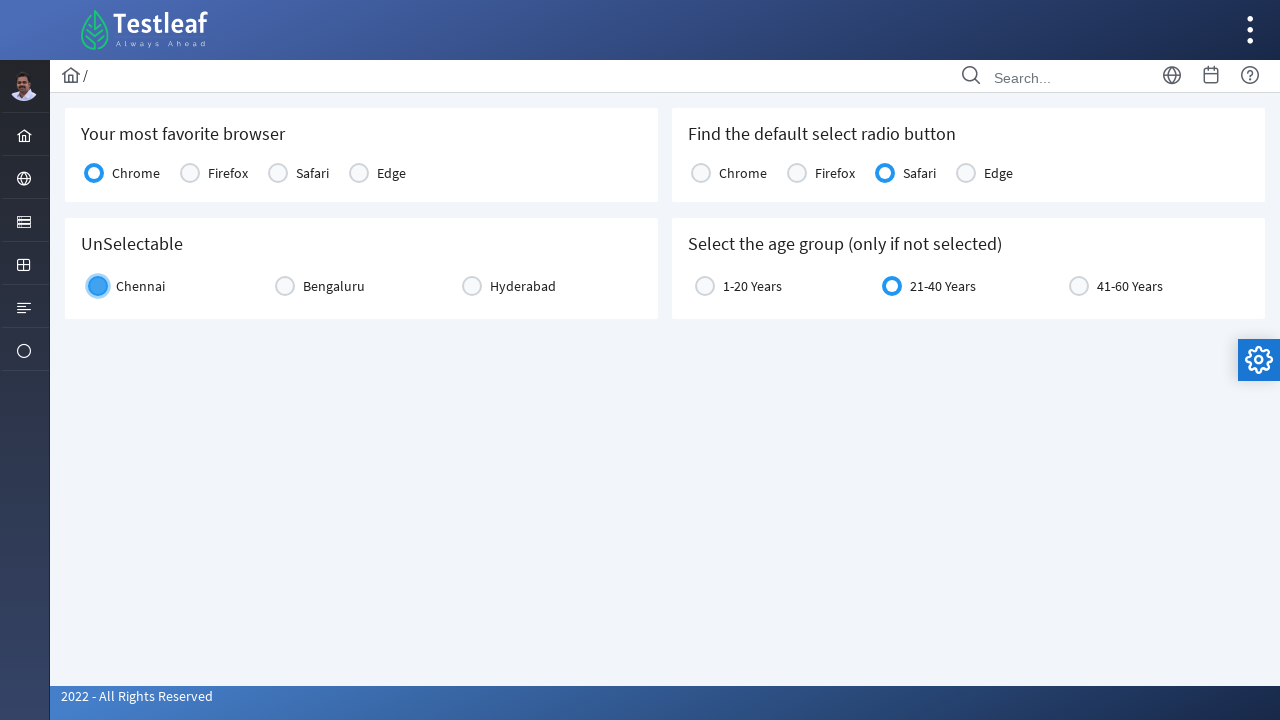

Located default radio button group
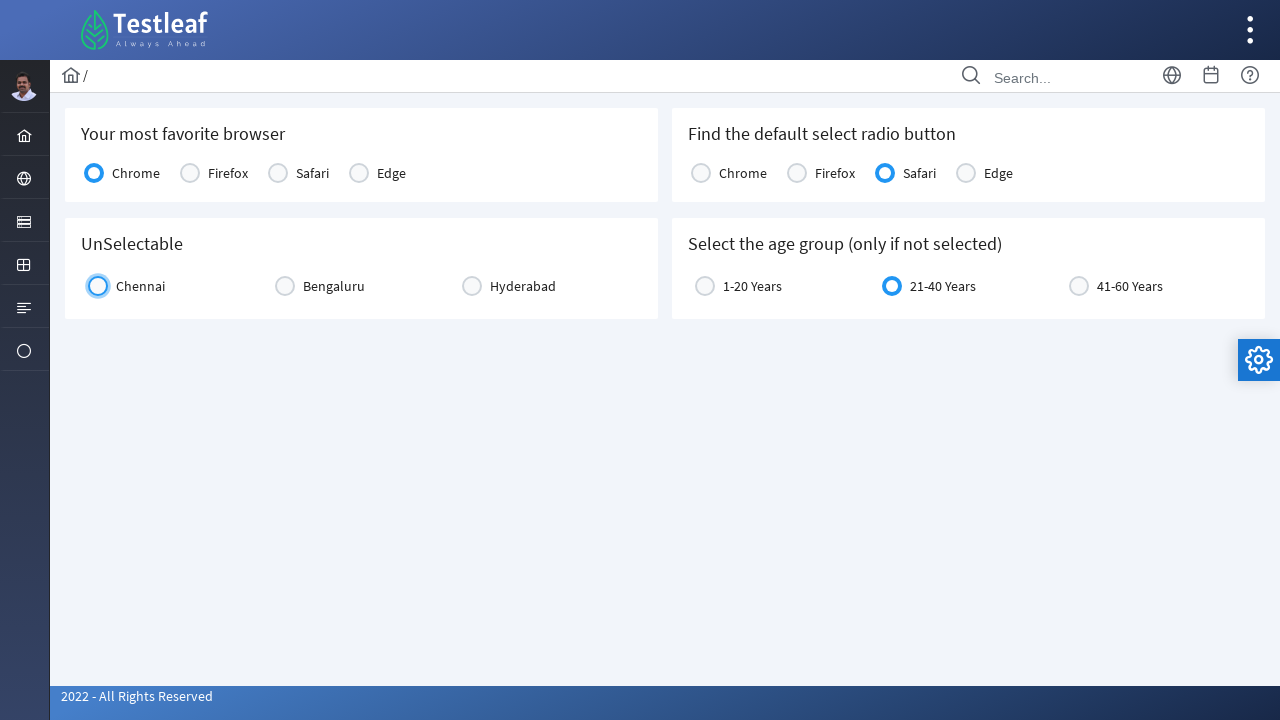

Verified default selection: 'Safari' is selected by default
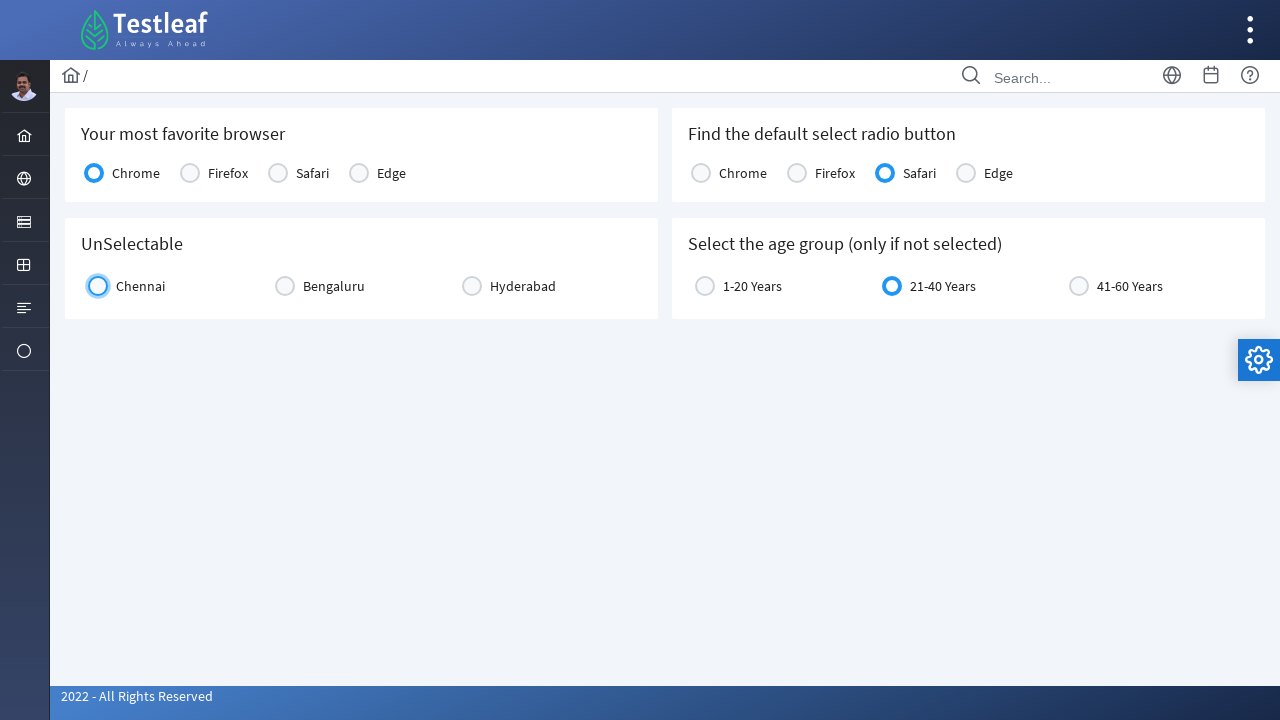

Located age group radio button (21-40 Years)
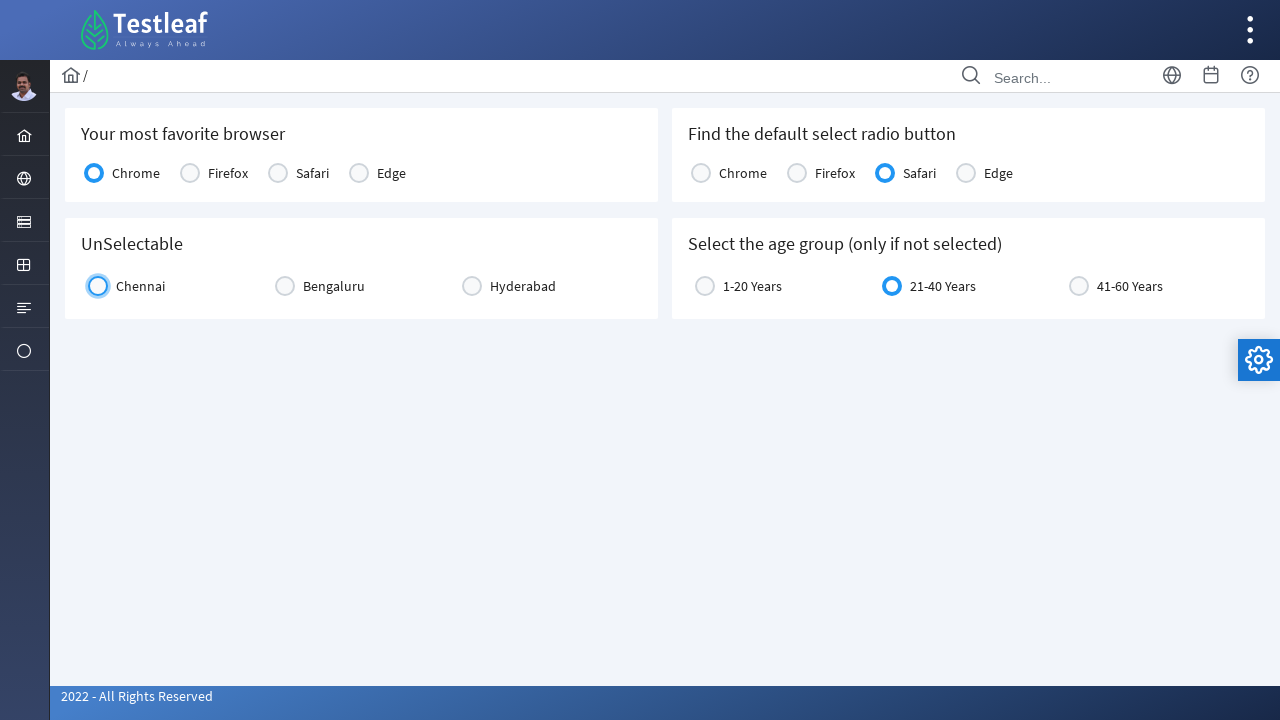

Age group '21-40 Years' was already selected
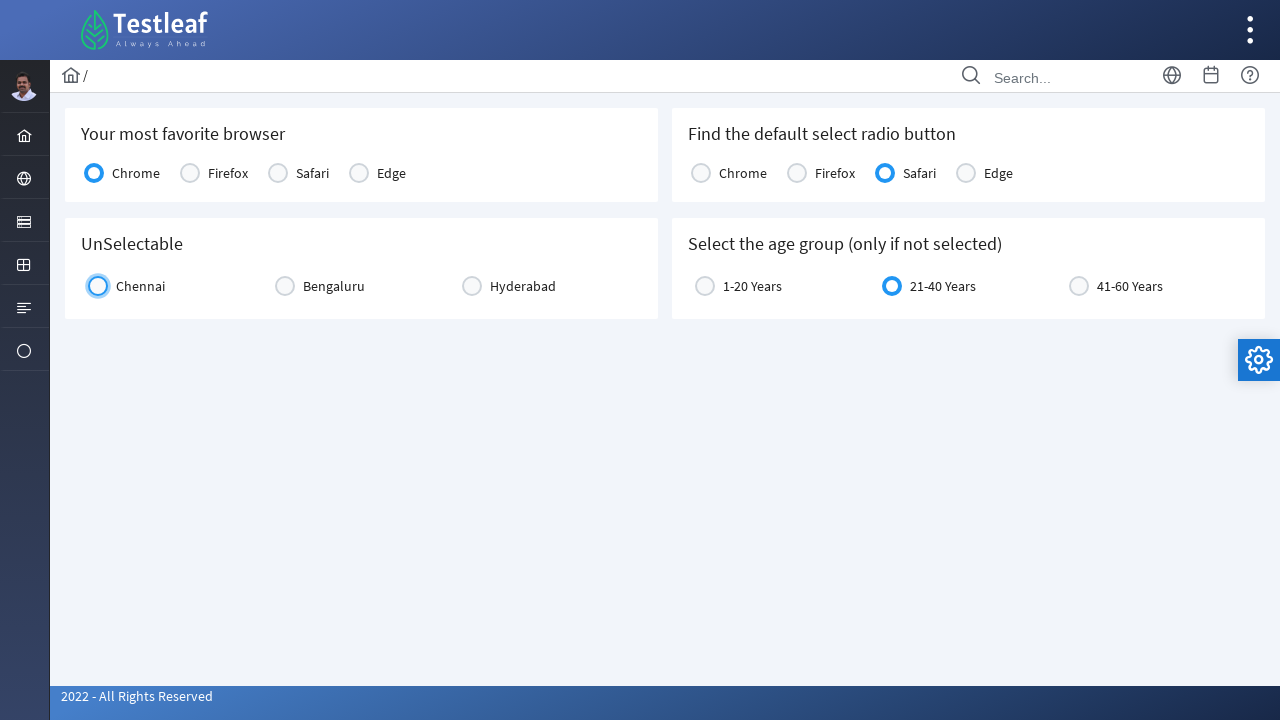

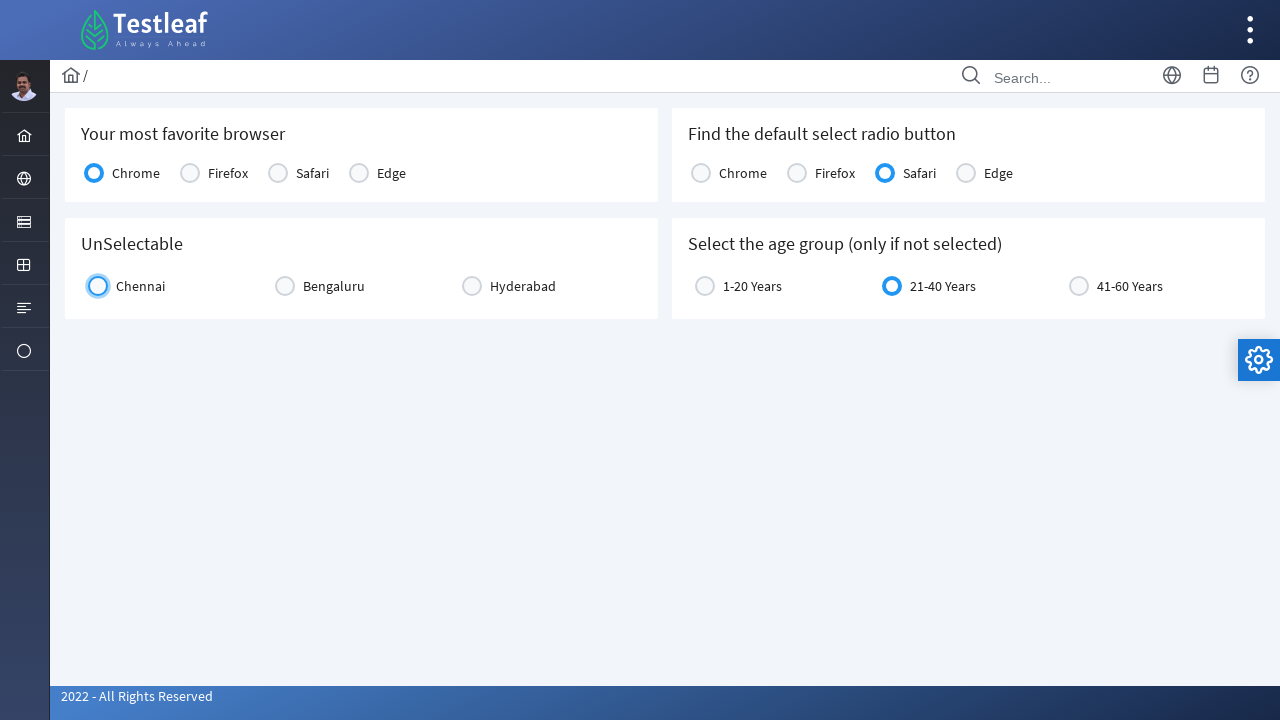